Navigates from Art tab to Classes tab and verifies the classes header text.

Starting URL: https://www.funartcolorado.com/

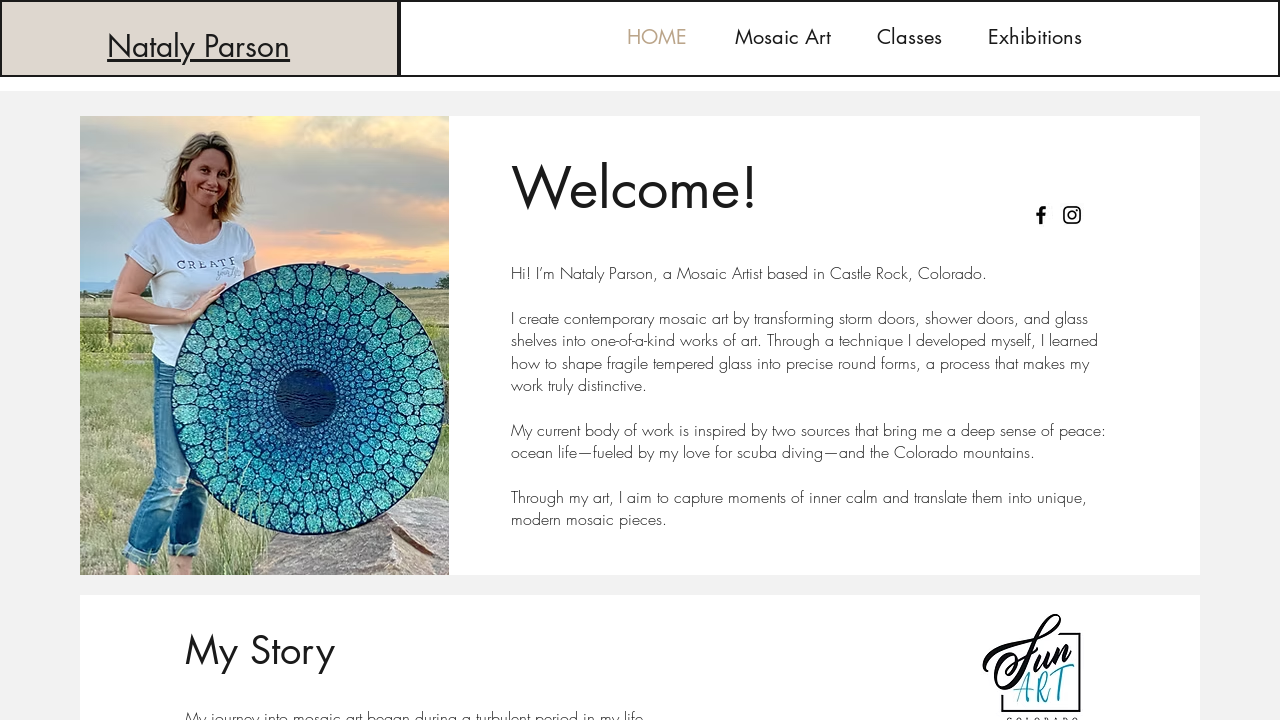

Clicked on Art tab at (783, 38) on #comp-jnlr6x4r1label
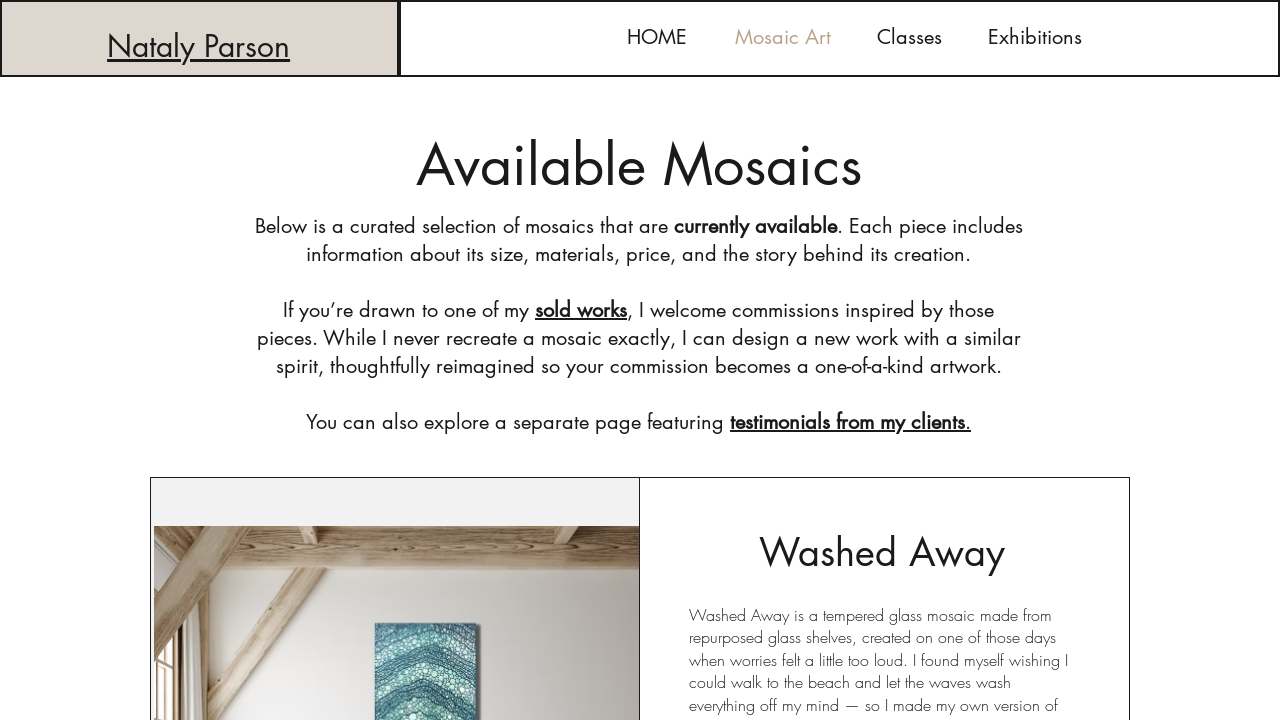

Clicked on Classes tab at (909, 38) on #comp-jnlr6x4r2label
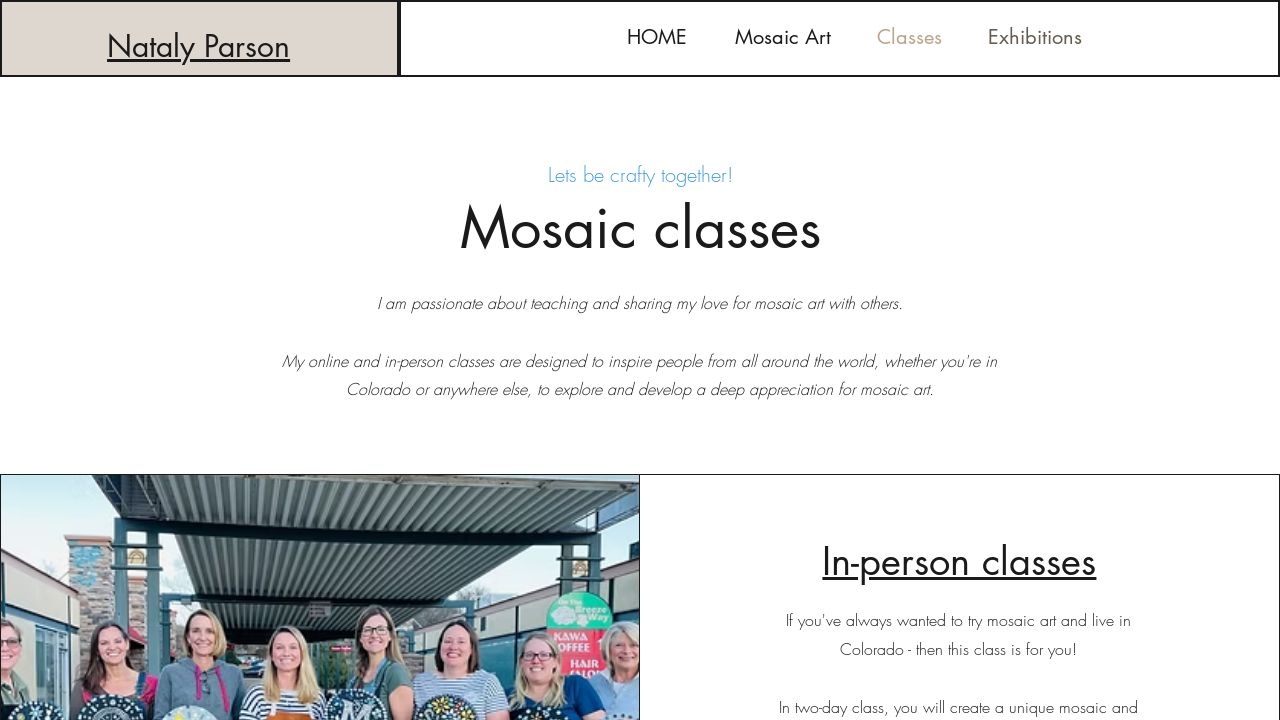

Classes header loaded successfully
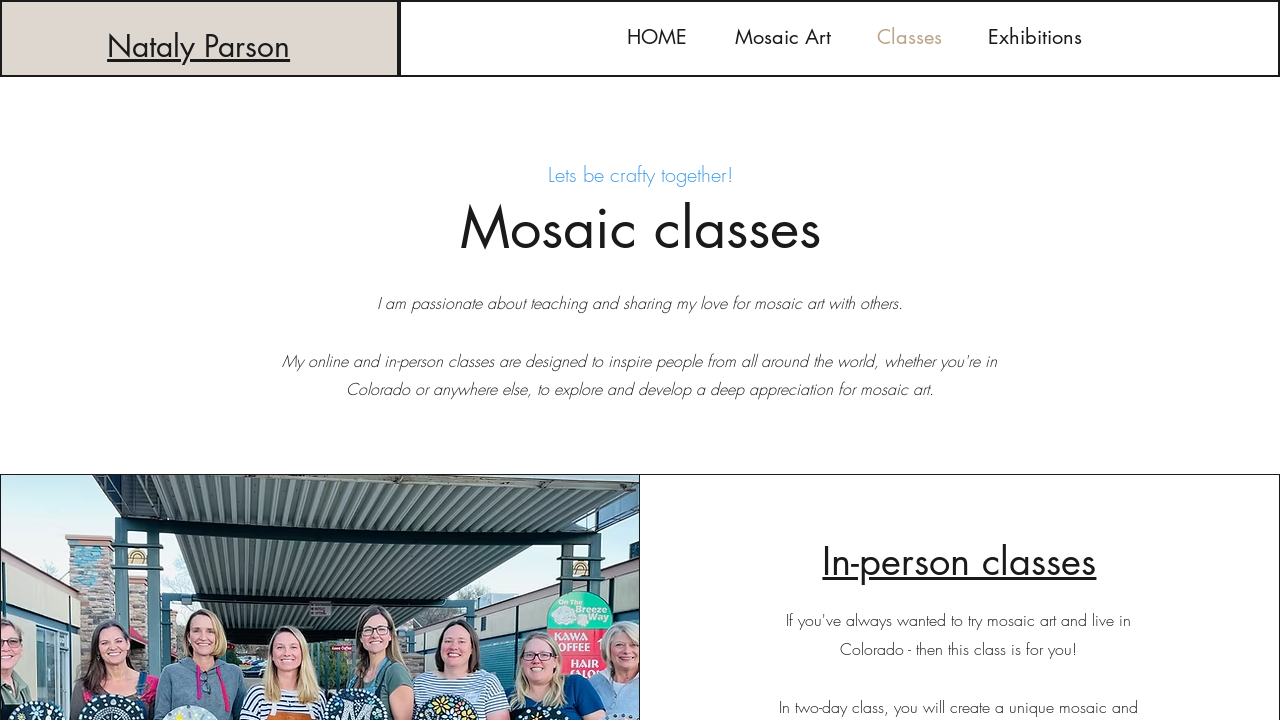

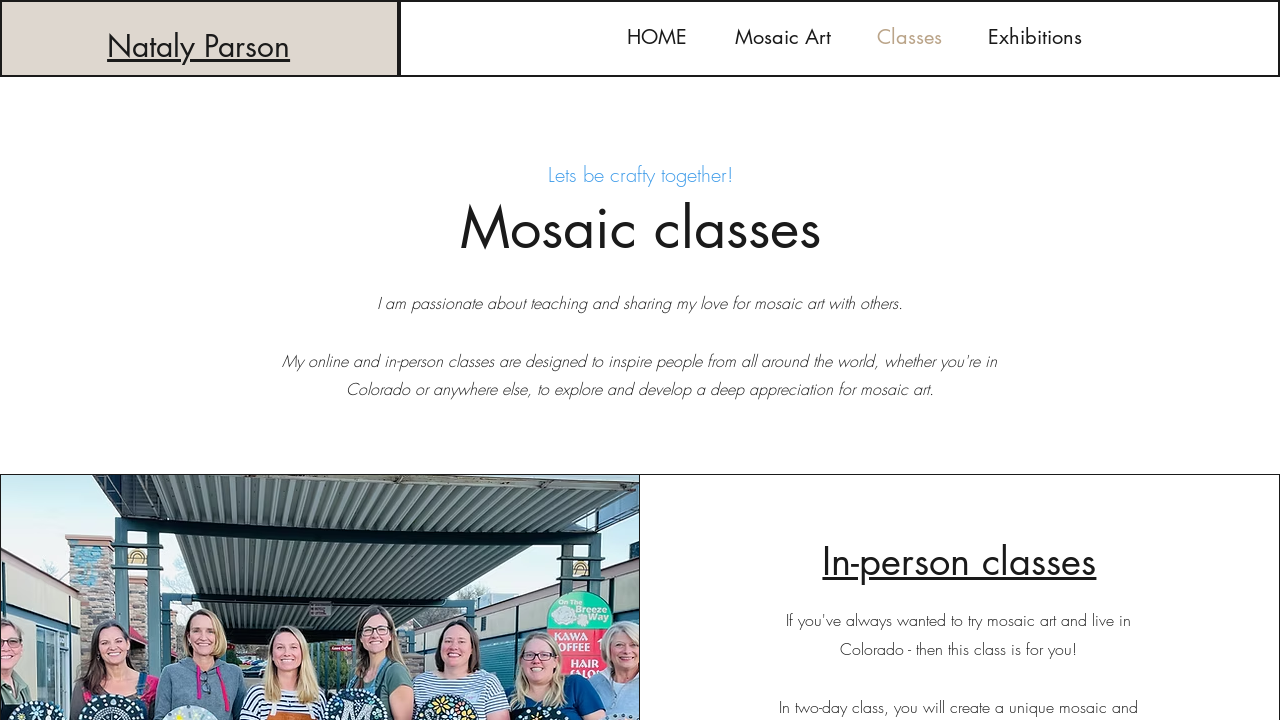